Tests textarea input by entering an address

Starting URL: https://testautomationpractice.blogspot.com/

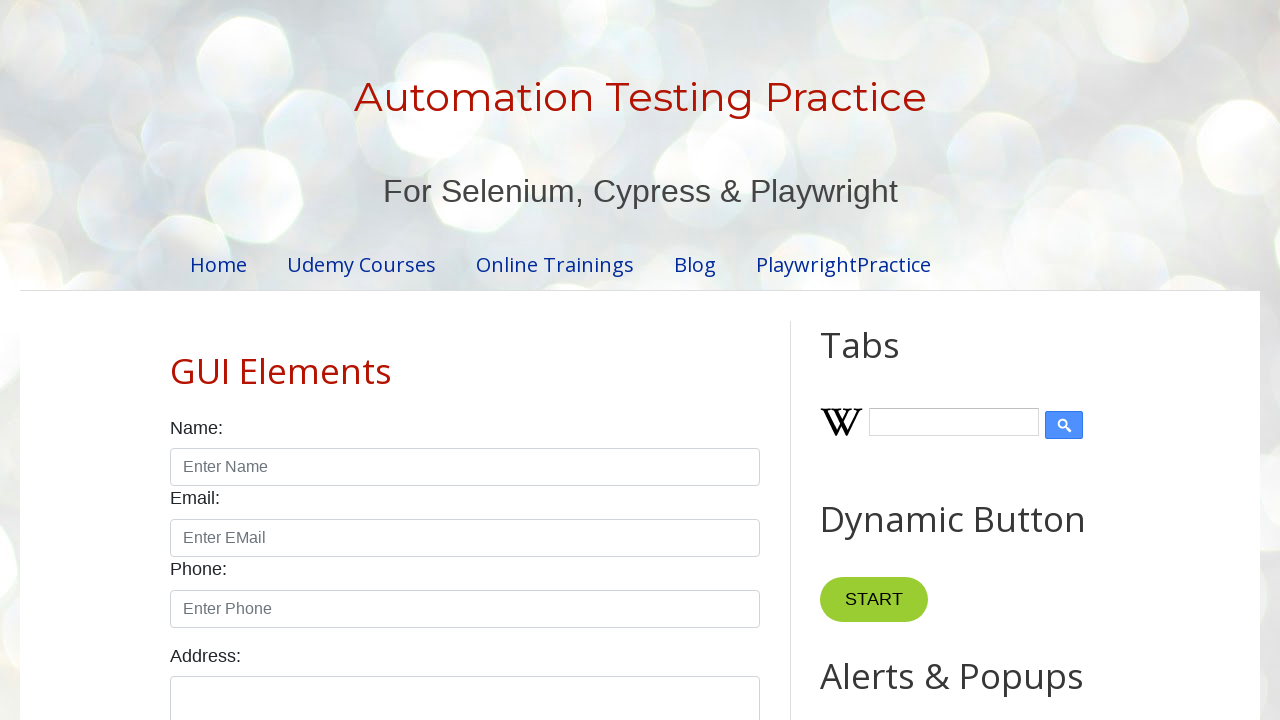

Entered address 'No:111/B,Thammita,Makevita' in textarea on #textarea
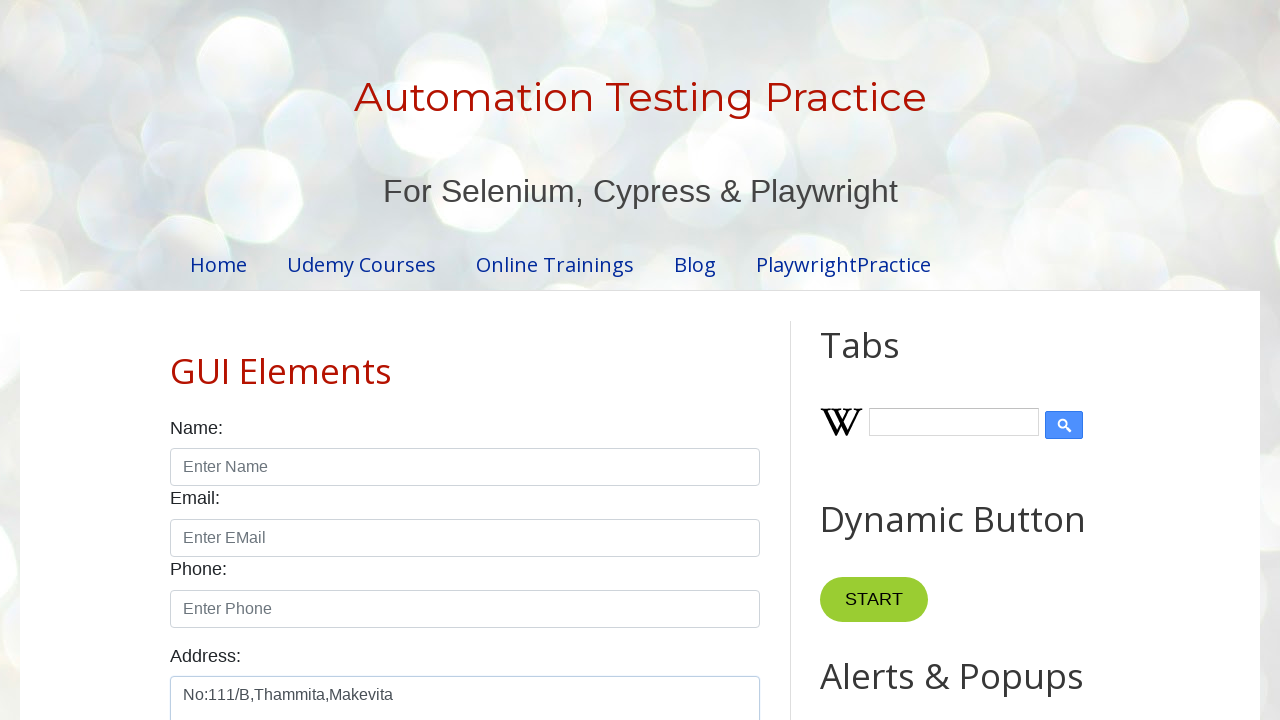

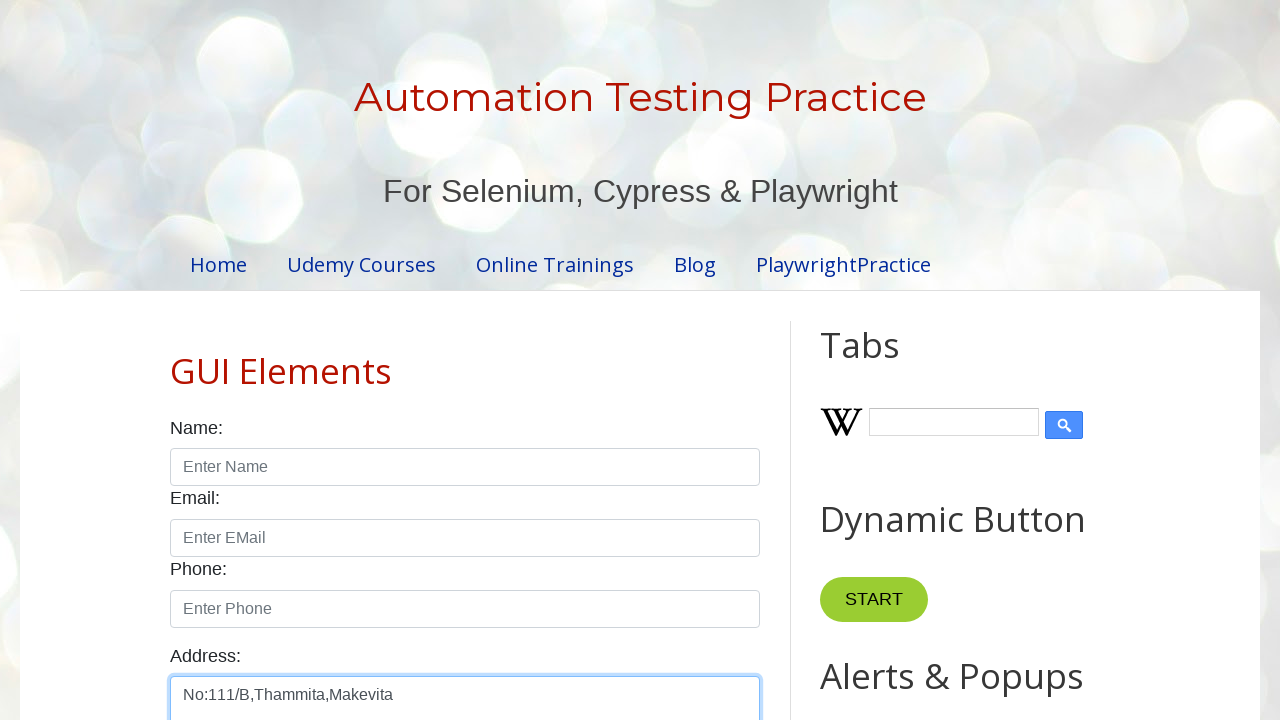